Tests editing a todo item by double-clicking, filling new text, and pressing Enter

Starting URL: https://demo.playwright.dev/todomvc

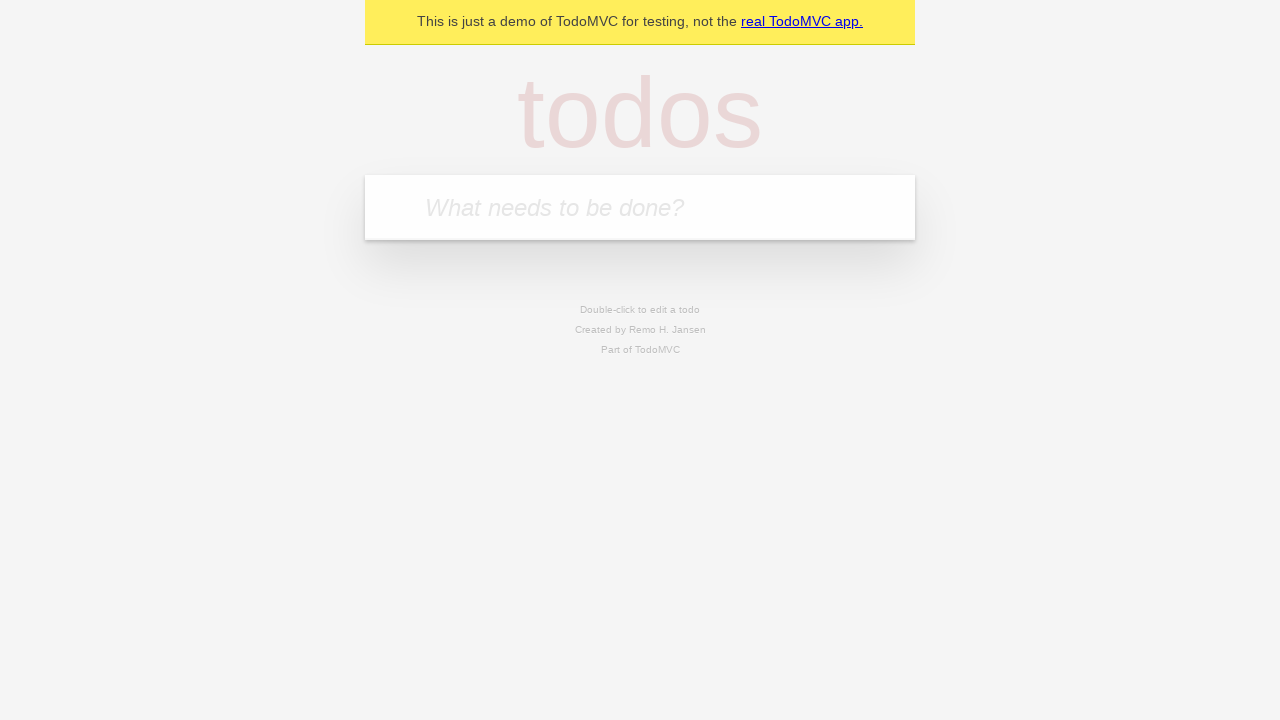

Located the 'What needs to be done?' input field
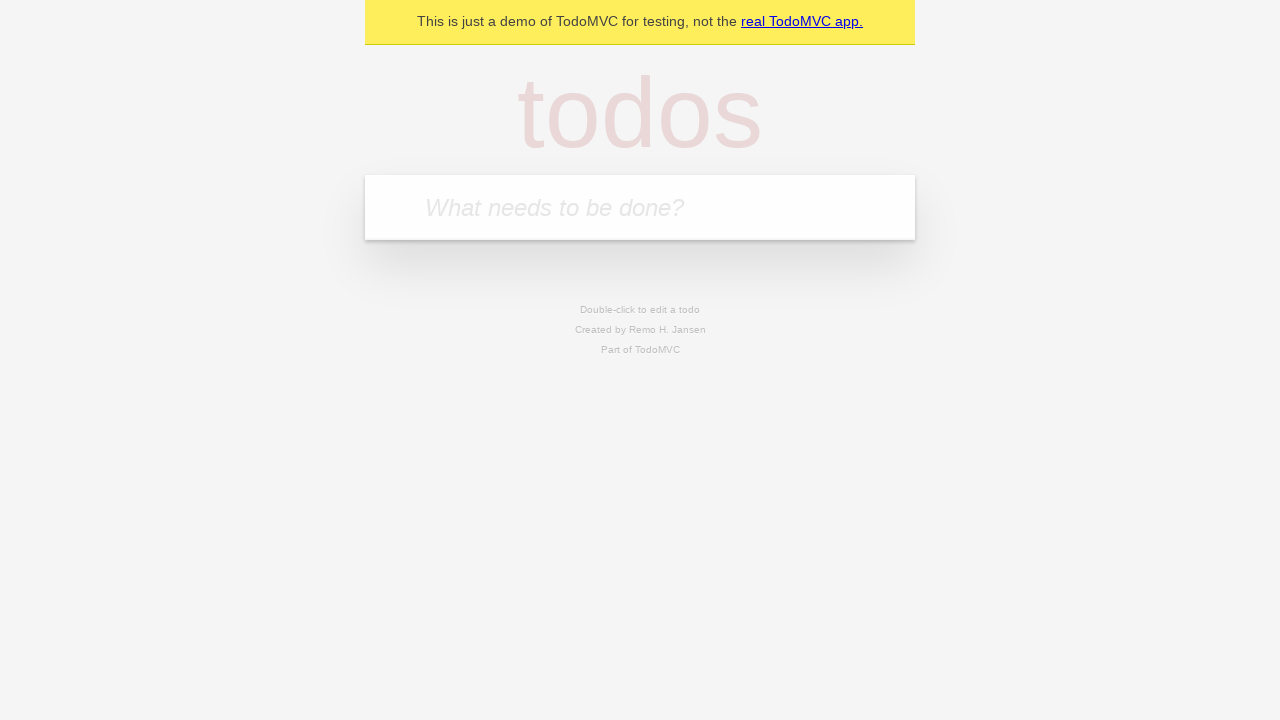

Filled first todo with 'buy some cheese' on internal:attr=[placeholder="What needs to be done?"i]
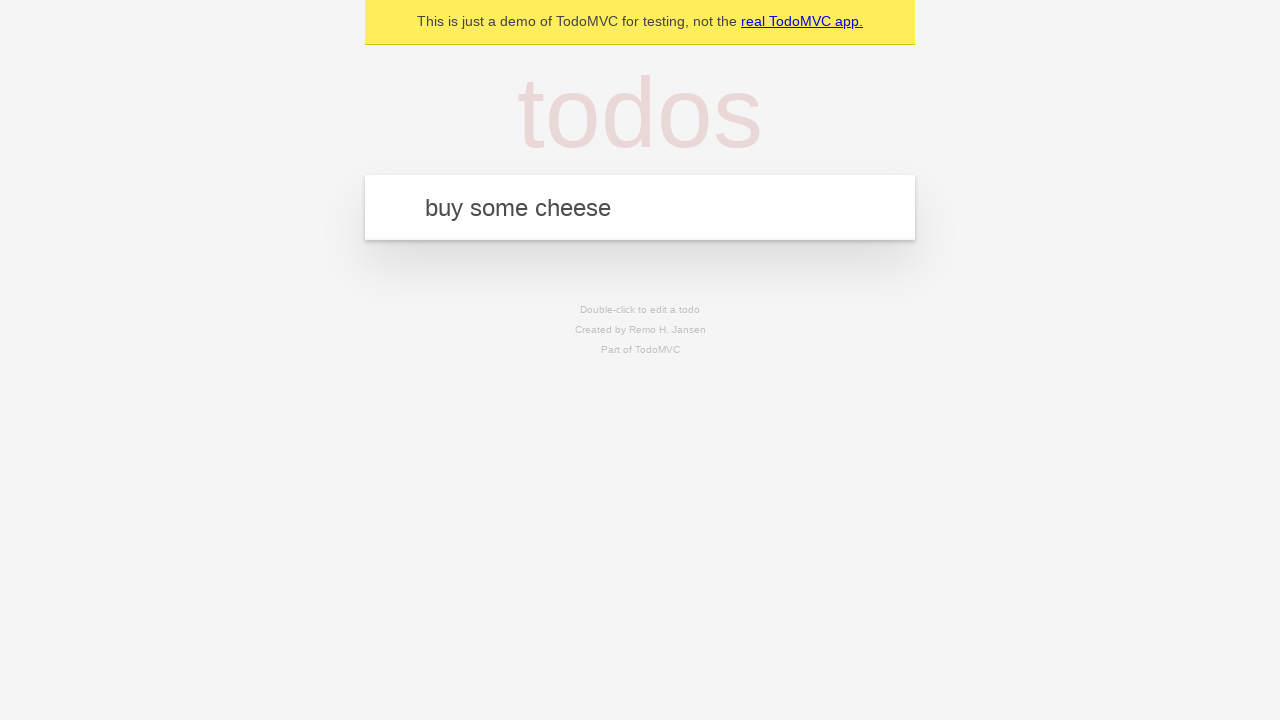

Pressed Enter to add first todo on internal:attr=[placeholder="What needs to be done?"i]
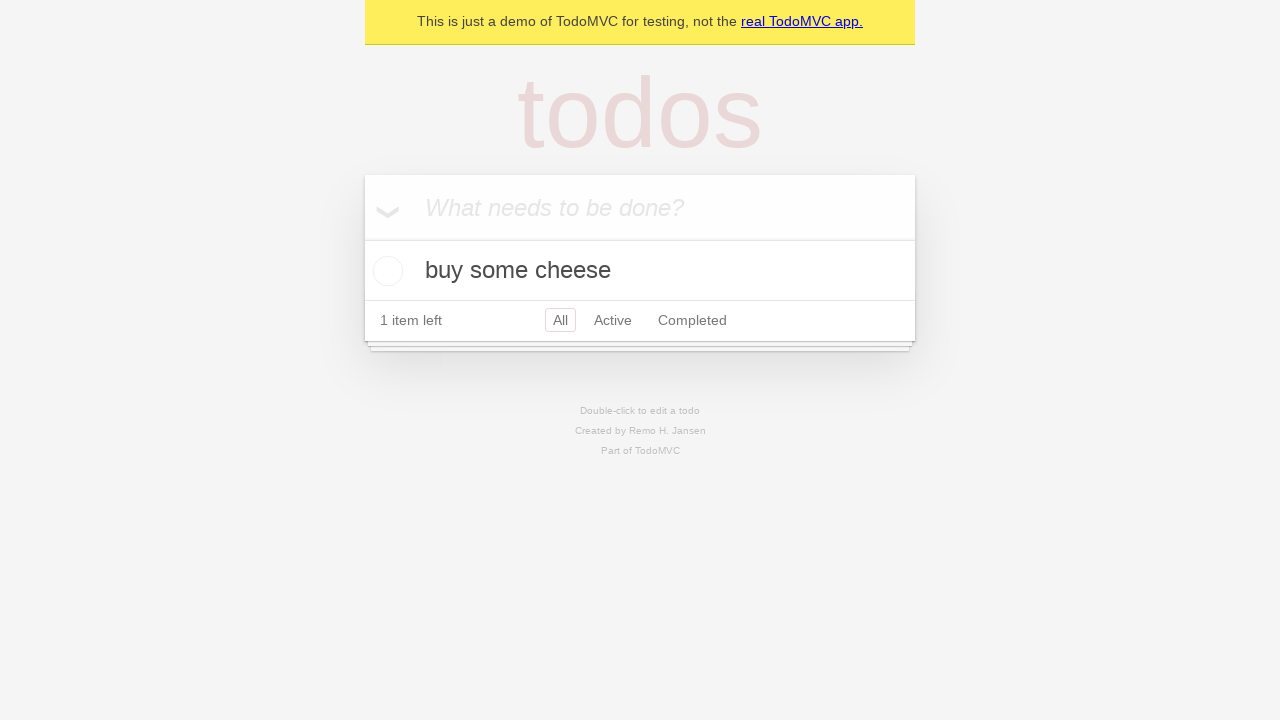

Filled second todo with 'feed the cat' on internal:attr=[placeholder="What needs to be done?"i]
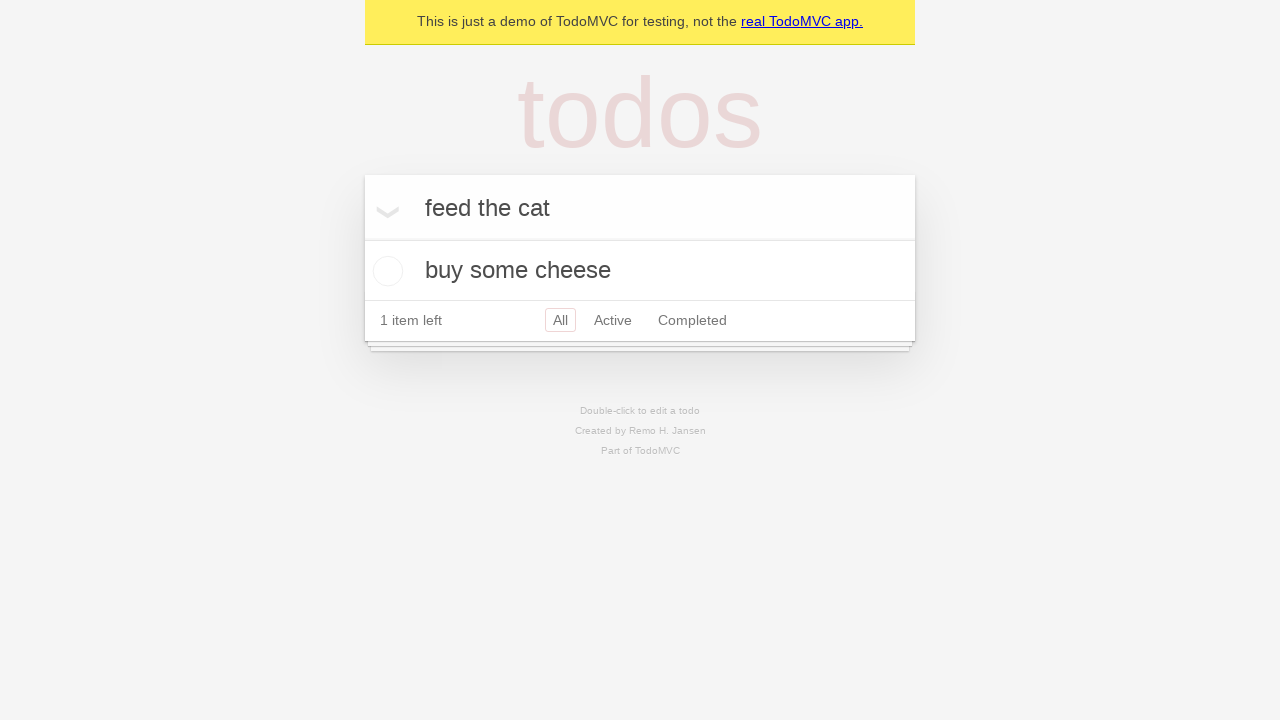

Pressed Enter to add second todo on internal:attr=[placeholder="What needs to be done?"i]
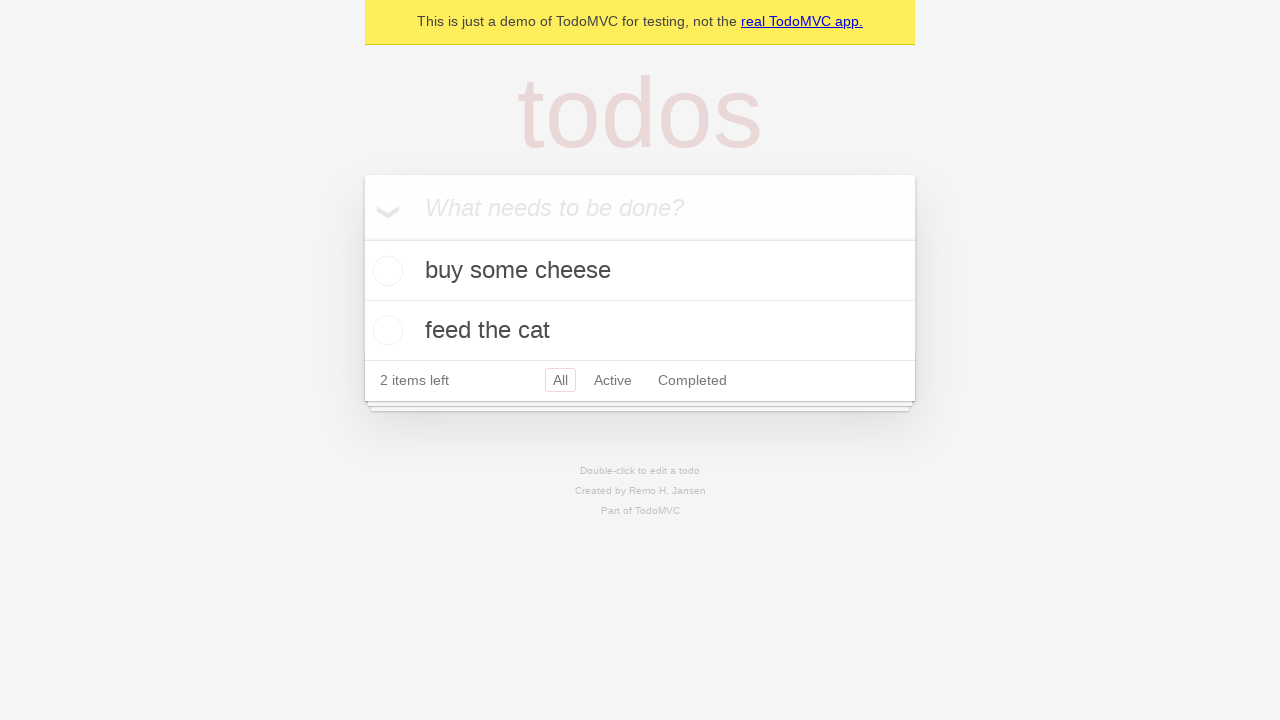

Filled third todo with 'book a doctors appointment' on internal:attr=[placeholder="What needs to be done?"i]
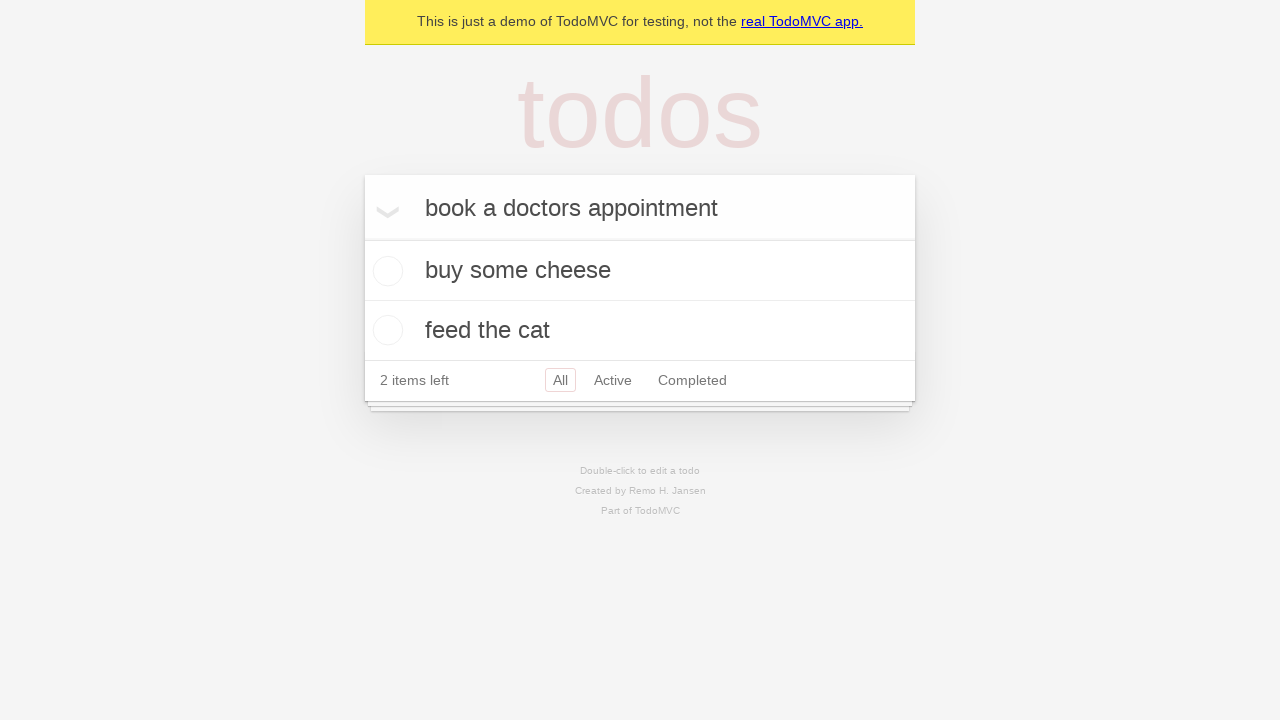

Pressed Enter to add third todo on internal:attr=[placeholder="What needs to be done?"i]
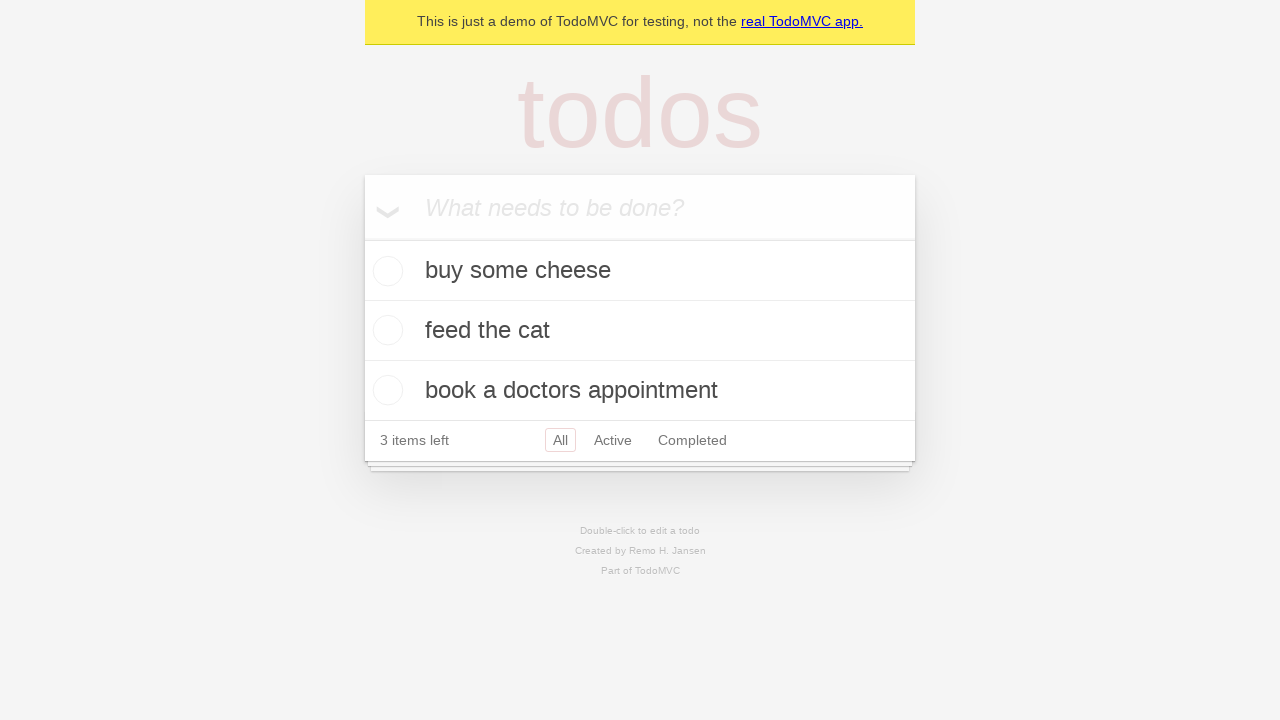

Located all todo items
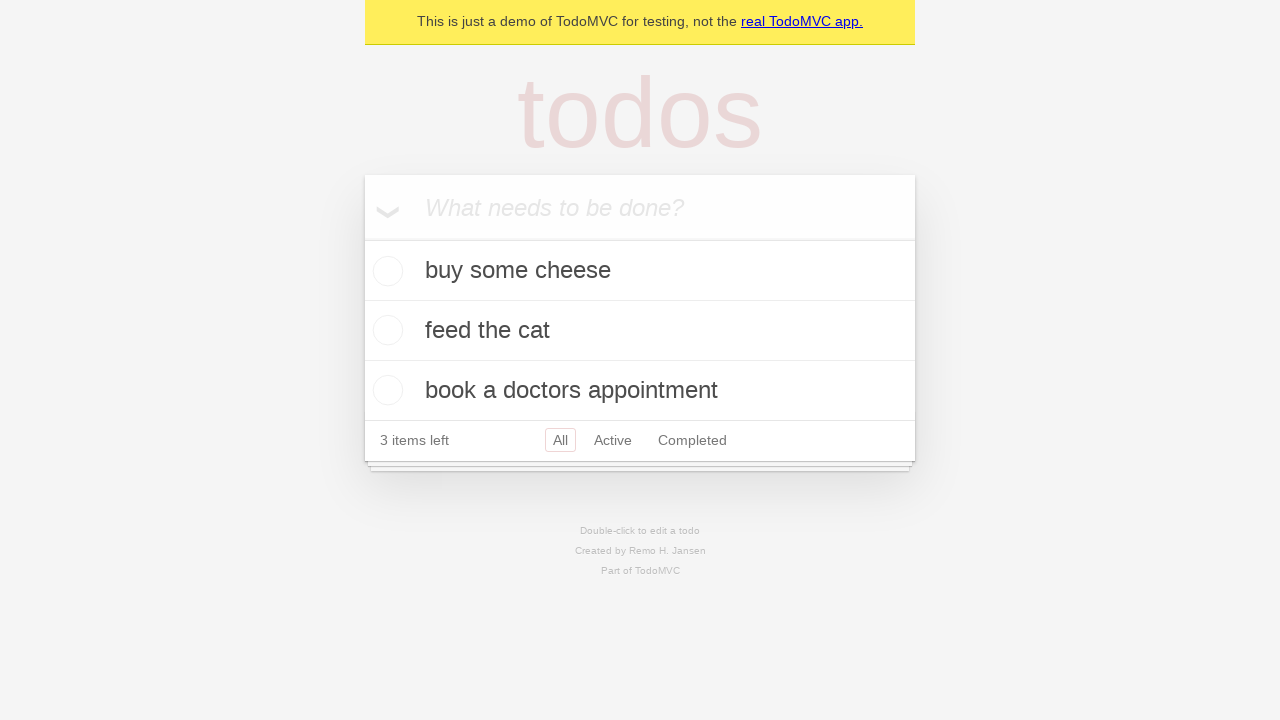

Selected the second todo item
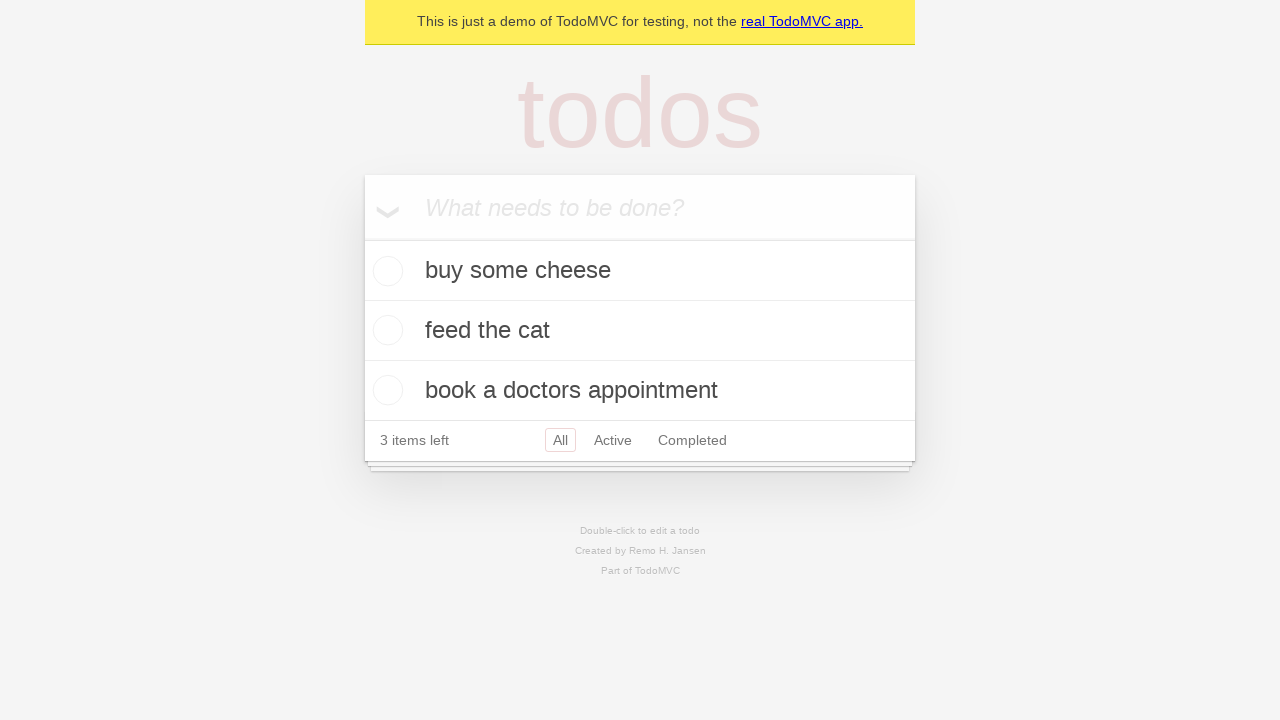

Double-clicked second todo to enter edit mode at (640, 331) on internal:testid=[data-testid="todo-item"s] >> nth=1
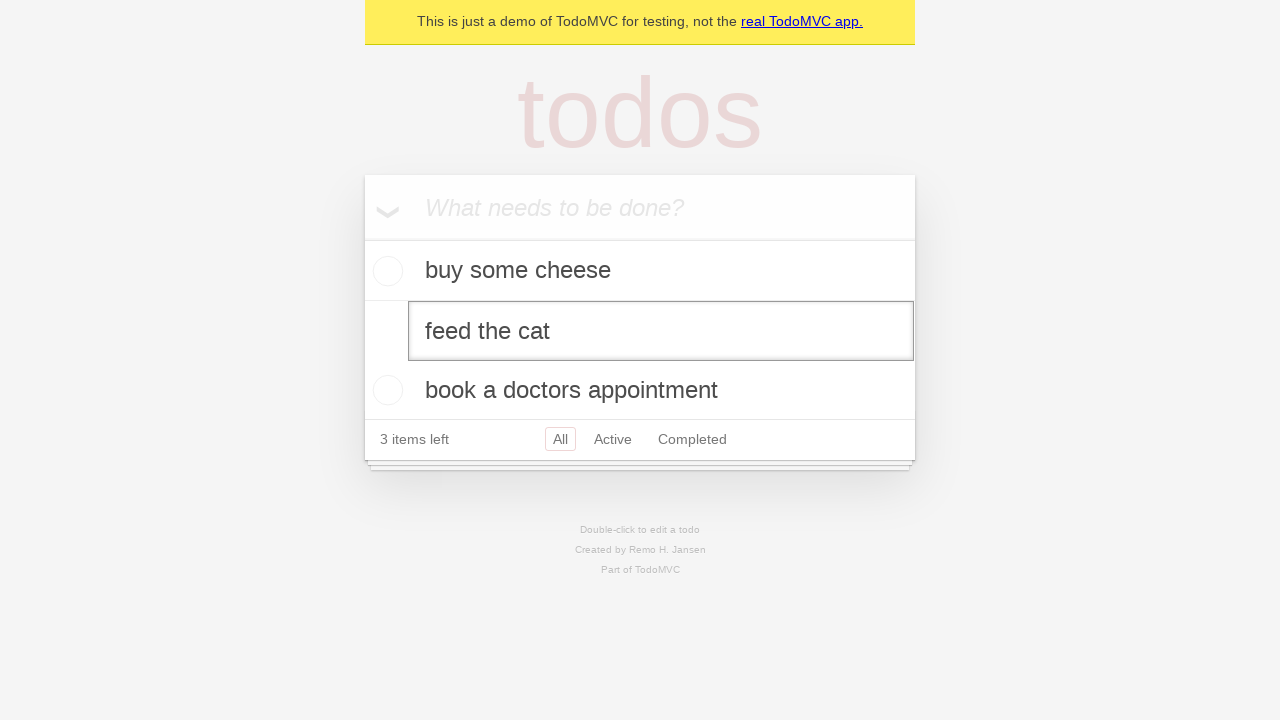

Filled edit field with 'buy some sausages' on internal:testid=[data-testid="todo-item"s] >> nth=1 >> internal:role=textbox[nam
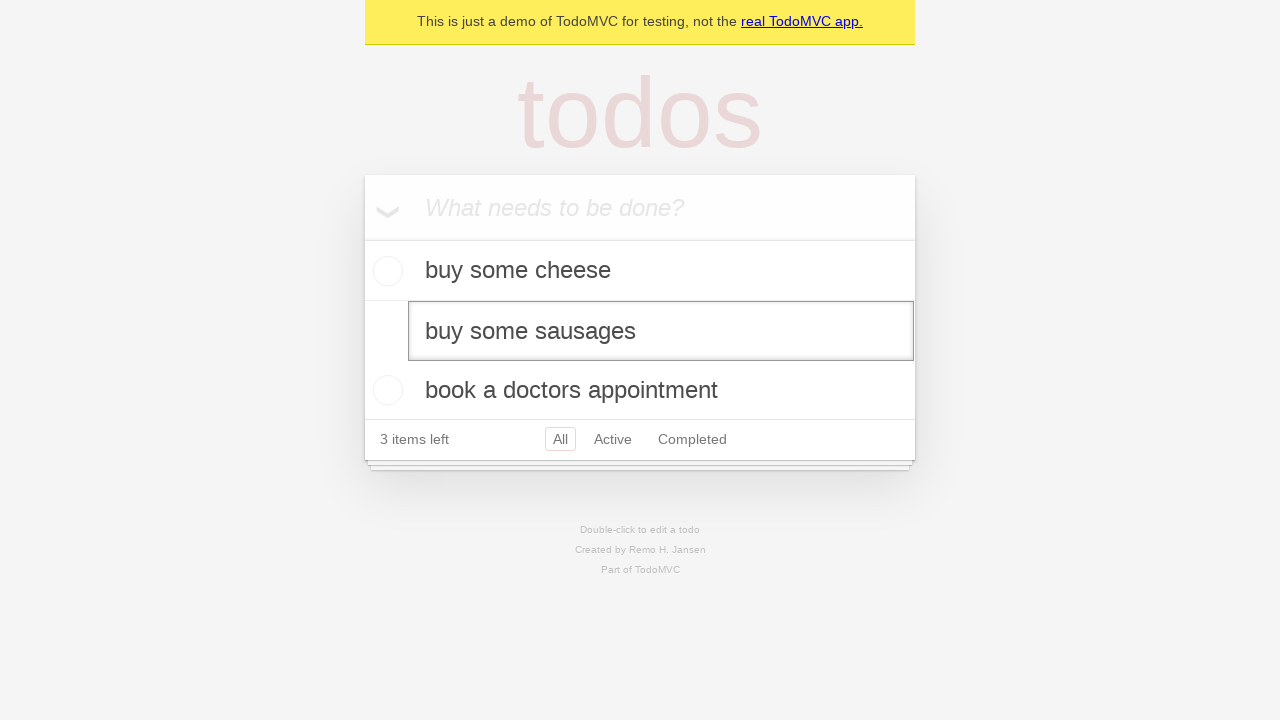

Pressed Enter to confirm todo edit on internal:testid=[data-testid="todo-item"s] >> nth=1 >> internal:role=textbox[nam
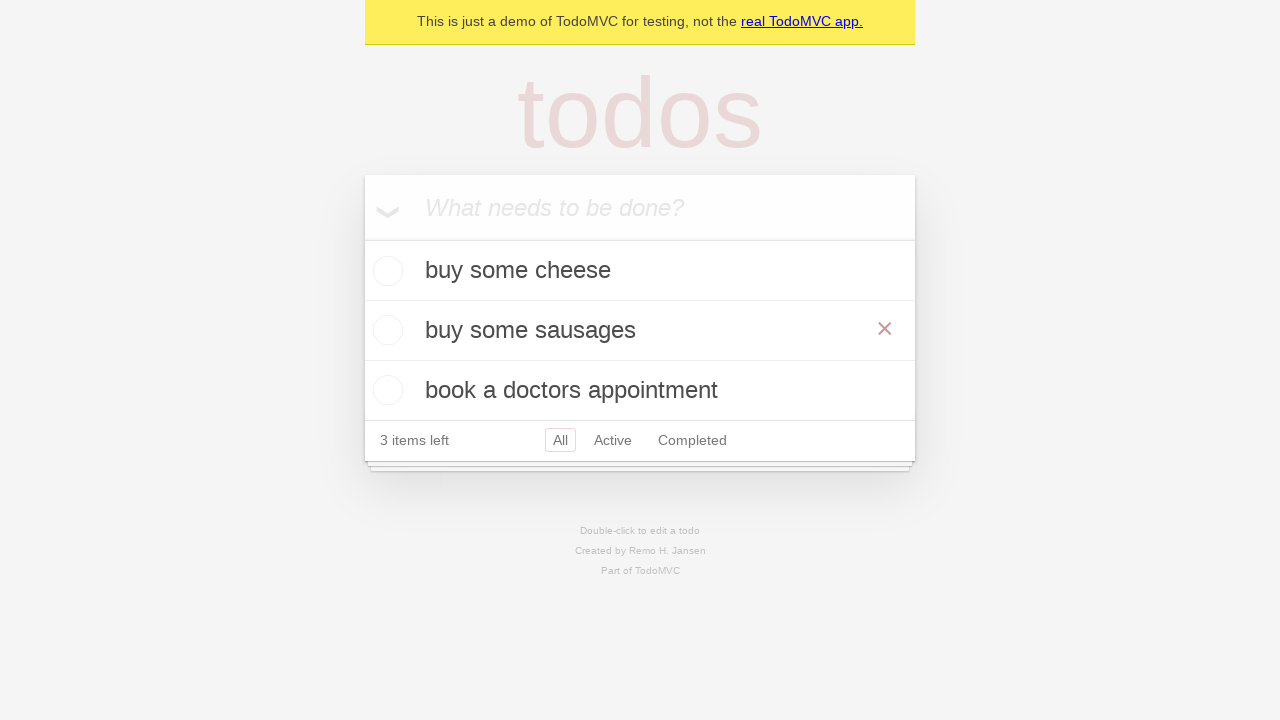

Verified that edited todo 'buy some sausages' was saved to localStorage
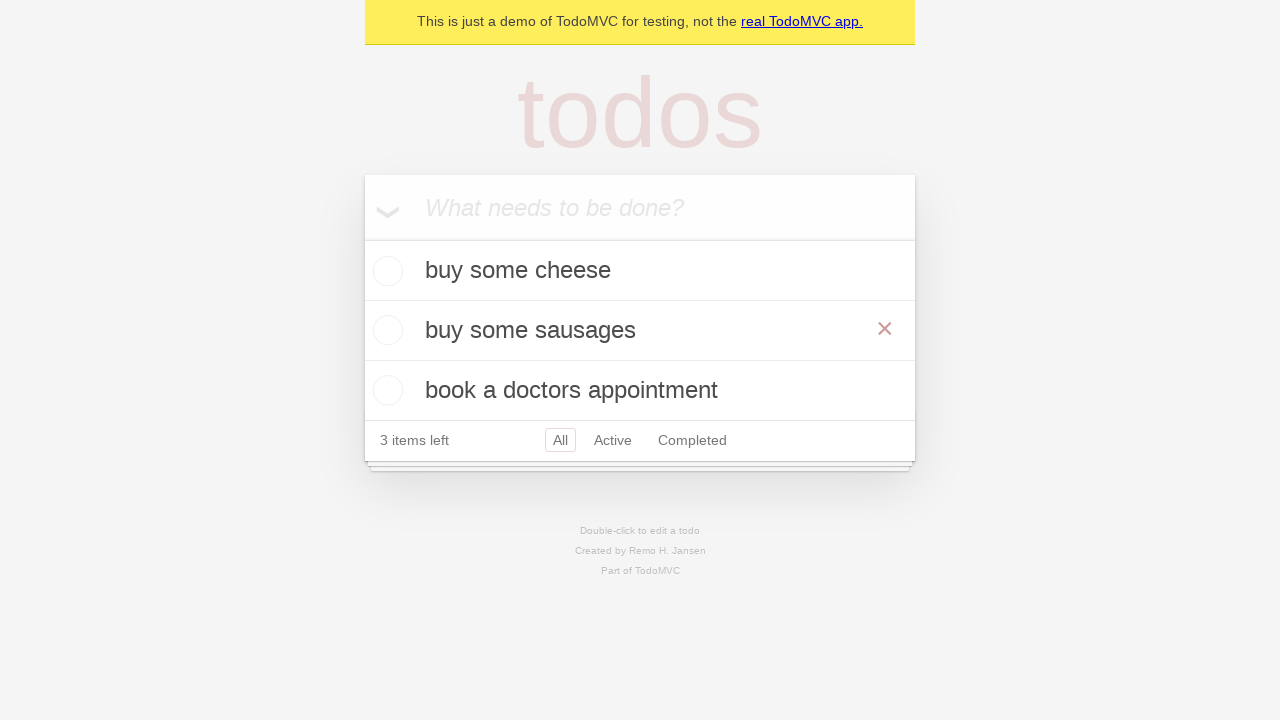

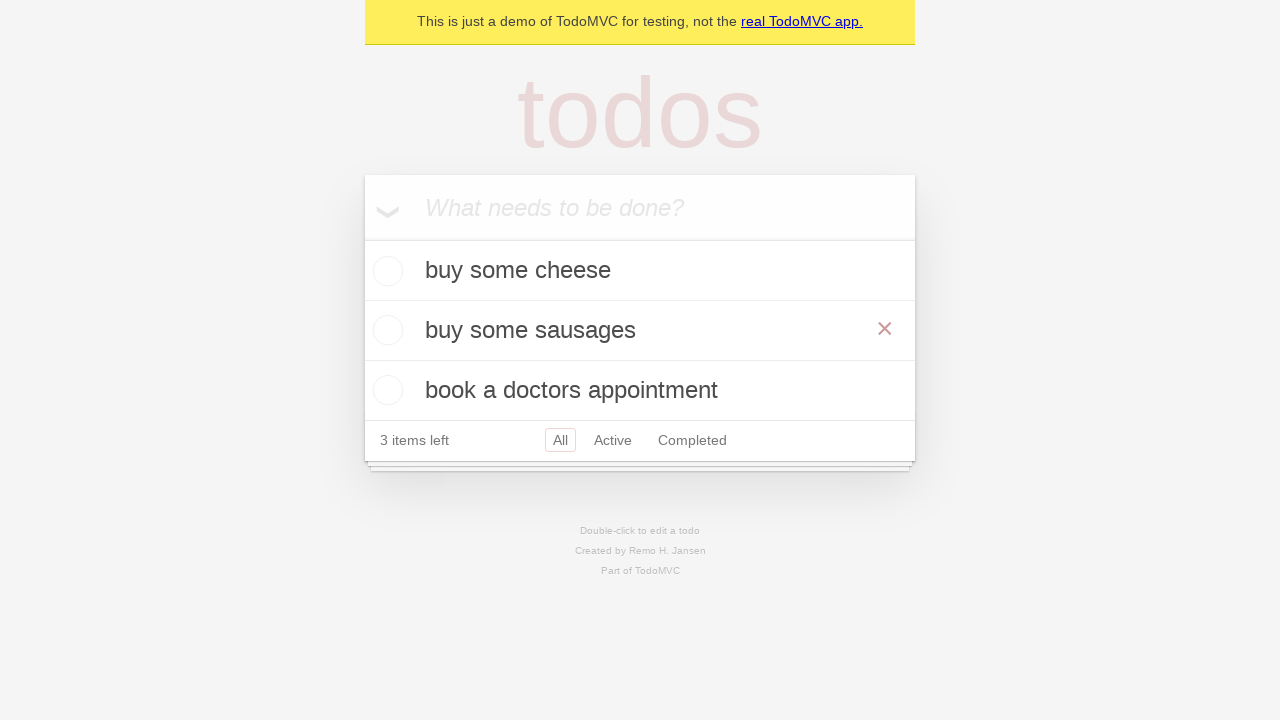